Tests clicking the "Get started" link on Playwright homepage and verifies the Installation heading appears

Starting URL: https://playwright.dev/

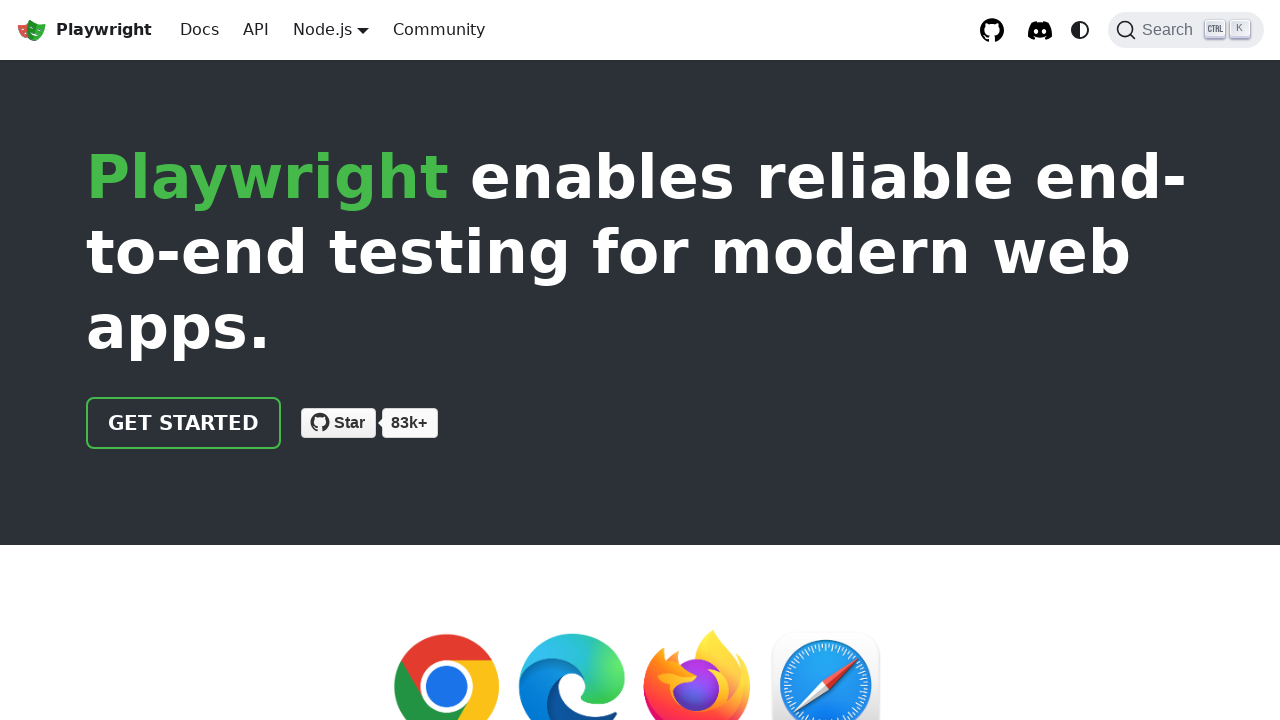

Clicked the 'Get started' link on Playwright homepage at (184, 423) on internal:role=link[name="Get started"i]
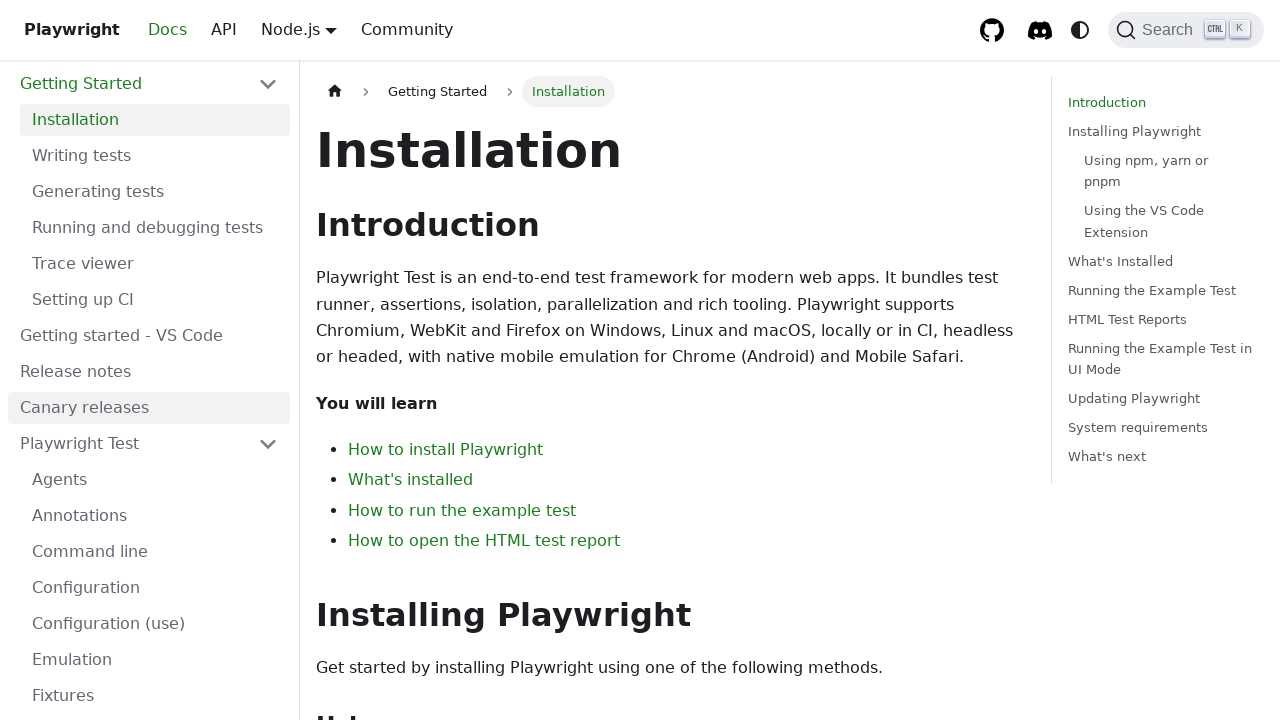

Installation heading appeared and became visible
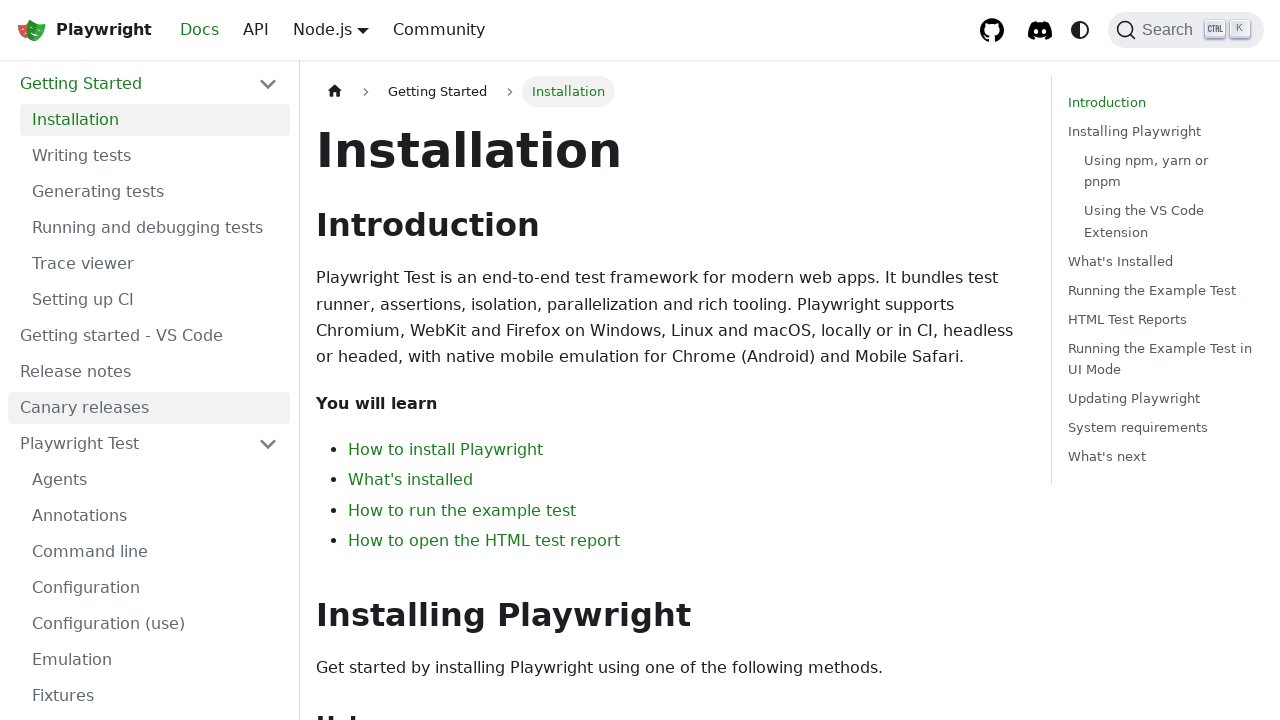

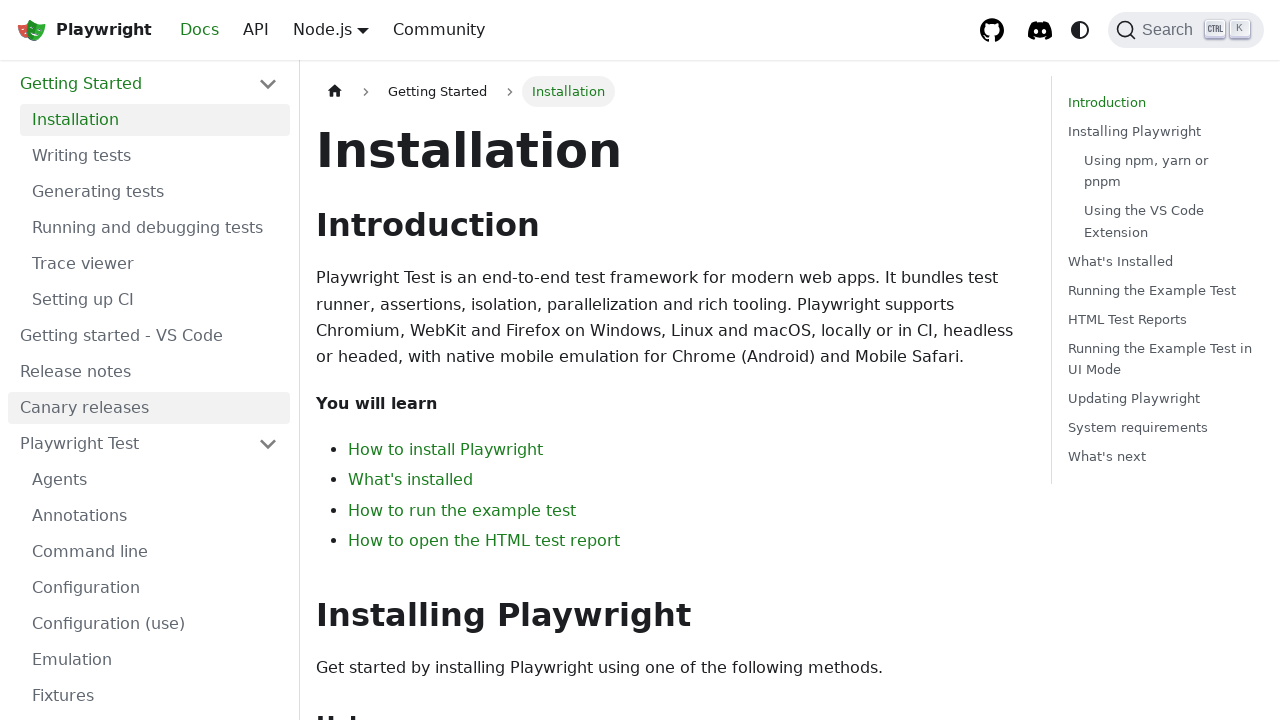